Fills in the first name and last name fields on the practice form

Starting URL: https://demoqa.com/automation-practice-form

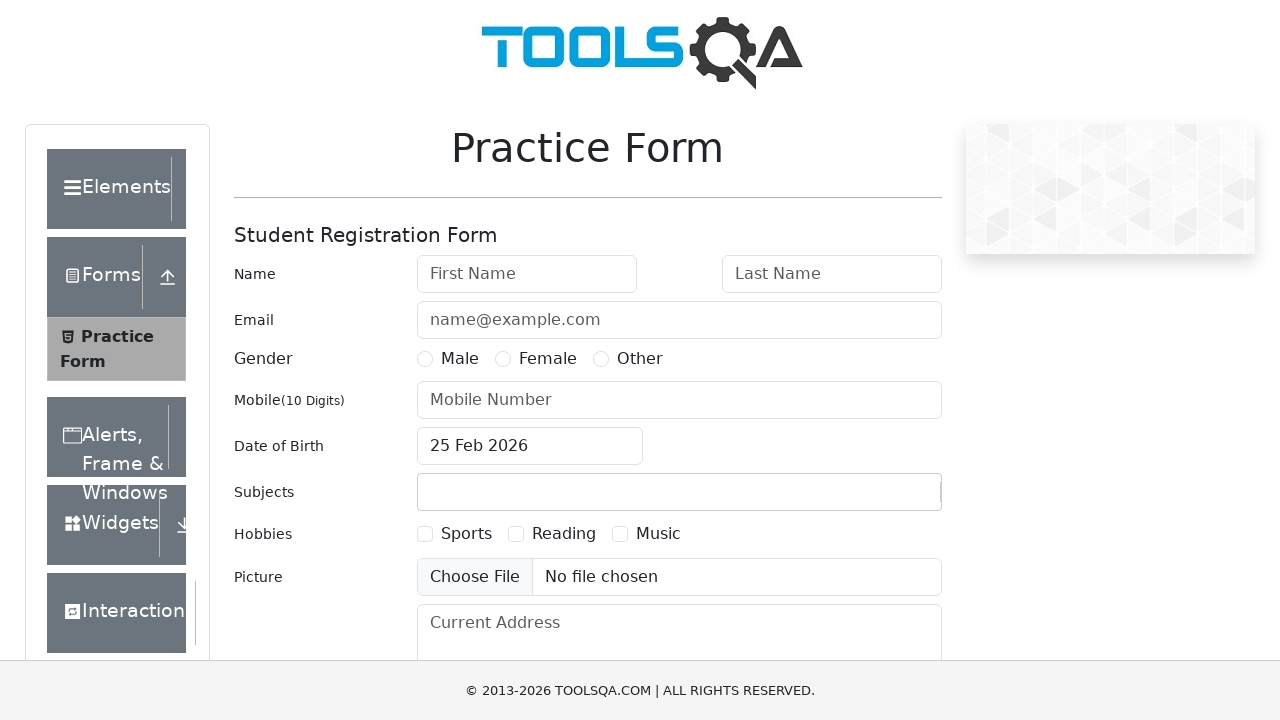

Filled first name field with 'Furkan' on #firstName
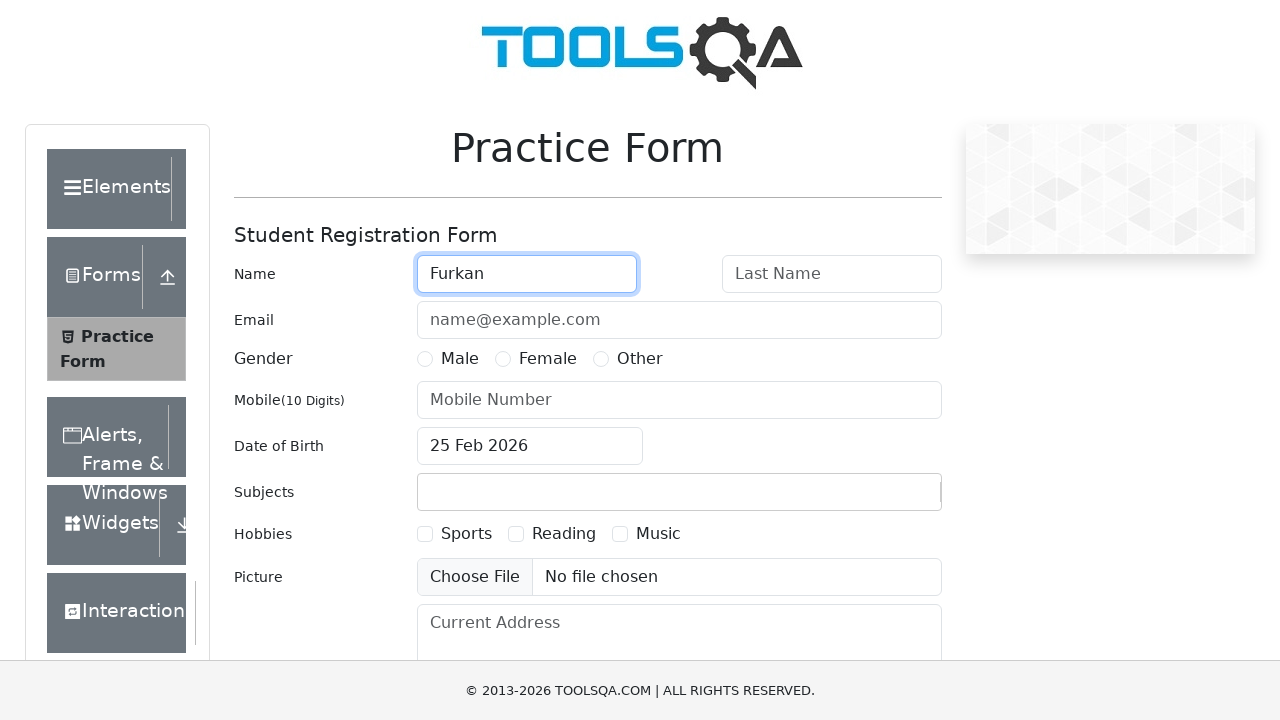

Filled last name field with 'Nargul' on #lastName
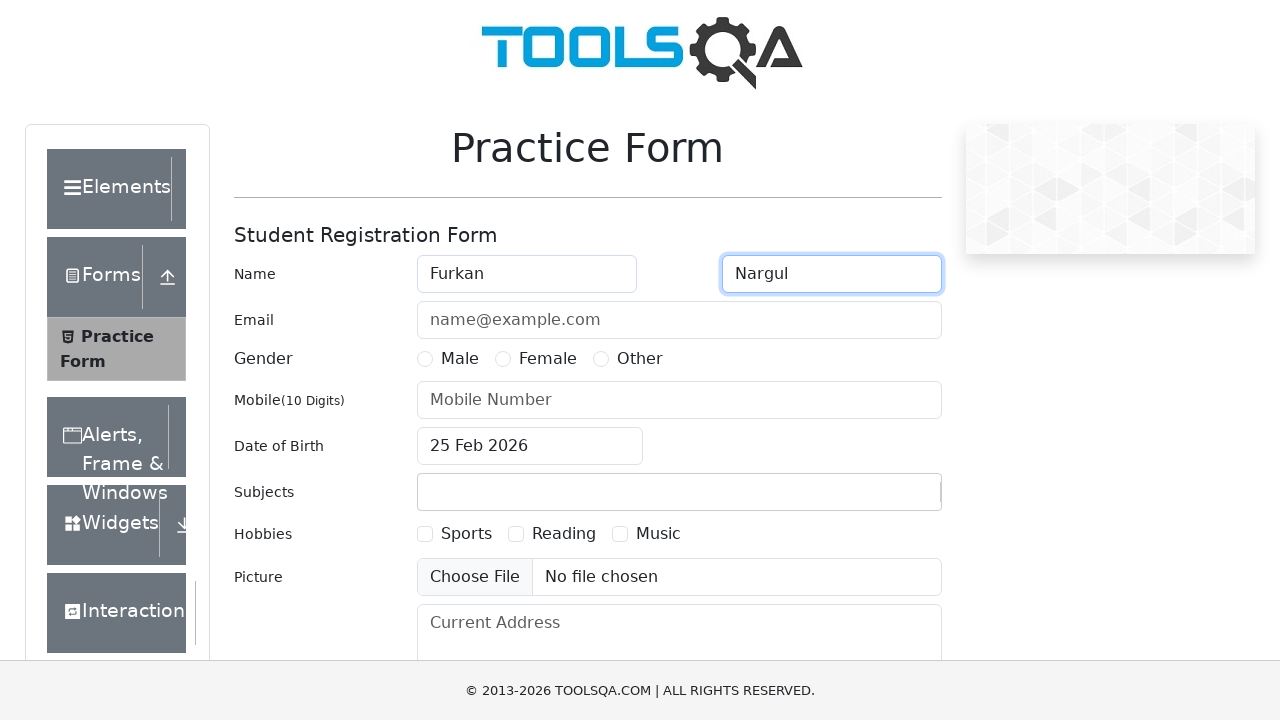

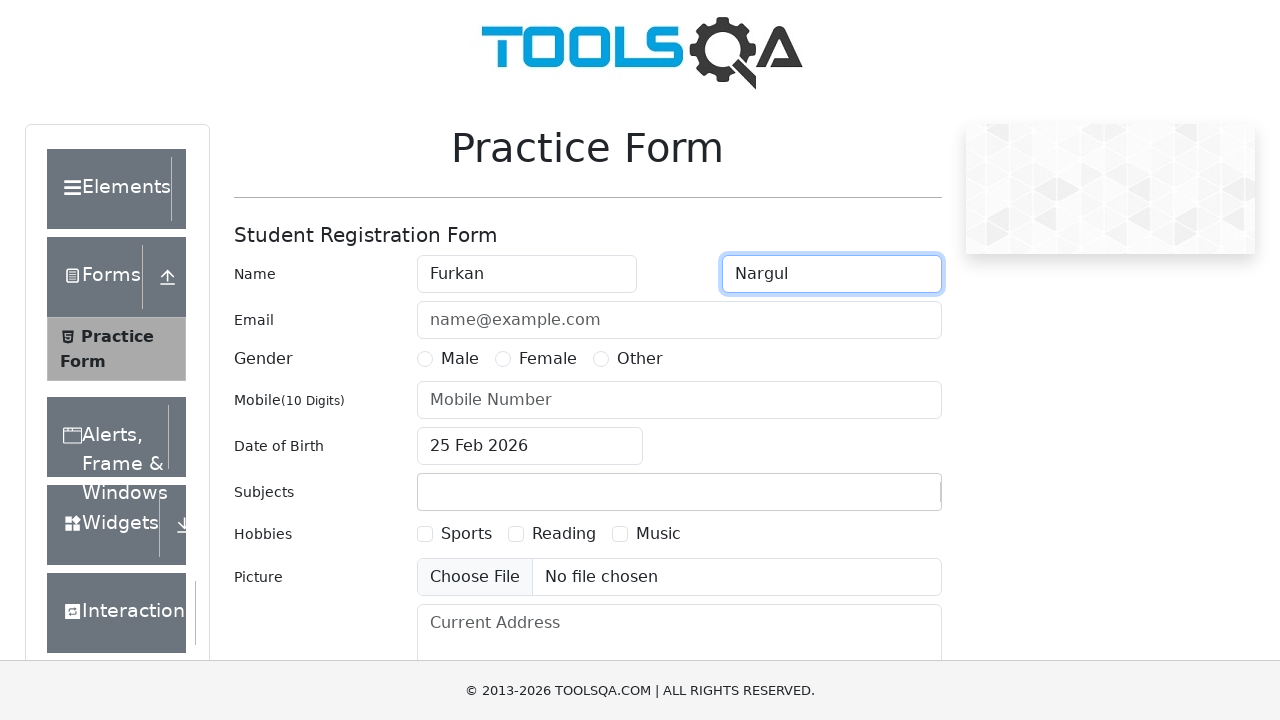